Tests dynamically loaded page elements by clicking Start button and waiting for hidden element to appear

Starting URL: http://the-internet.herokuapp.com/dynamic_loading/1

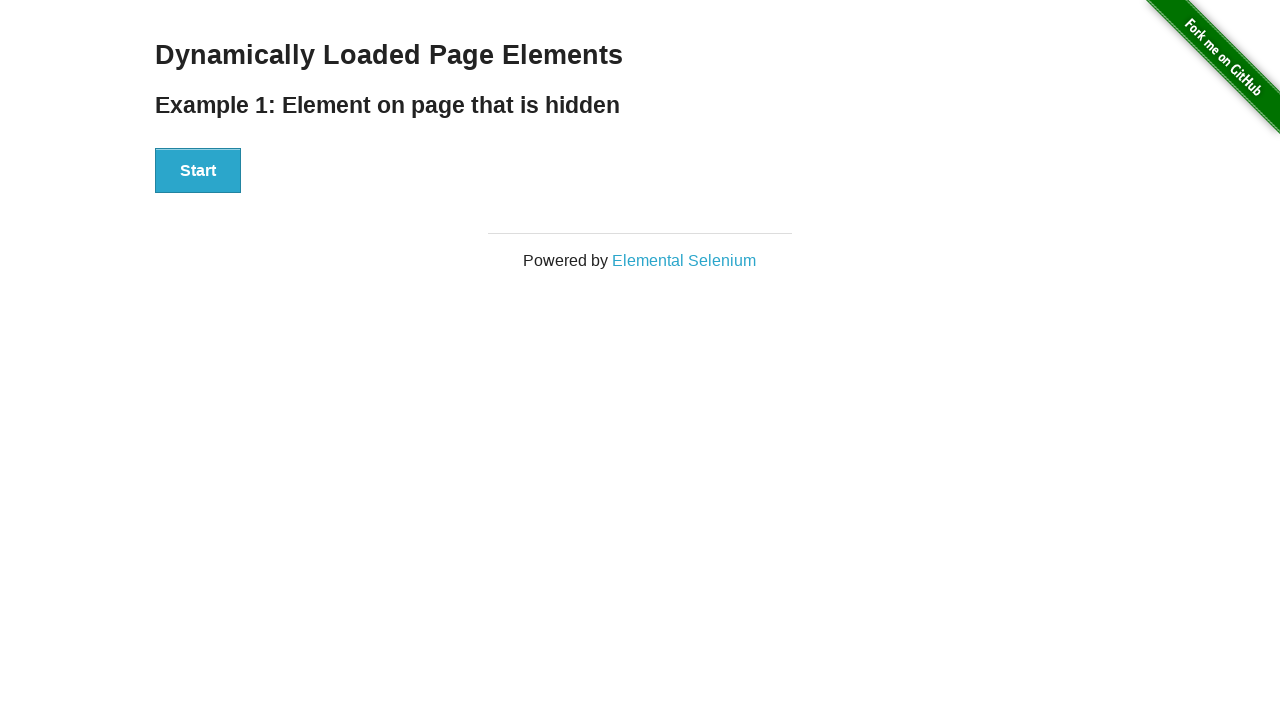

Clicked Start button to trigger dynamic loading at (198, 171) on xpath=//div[@id='start']/button[contains(text(),'Start')]
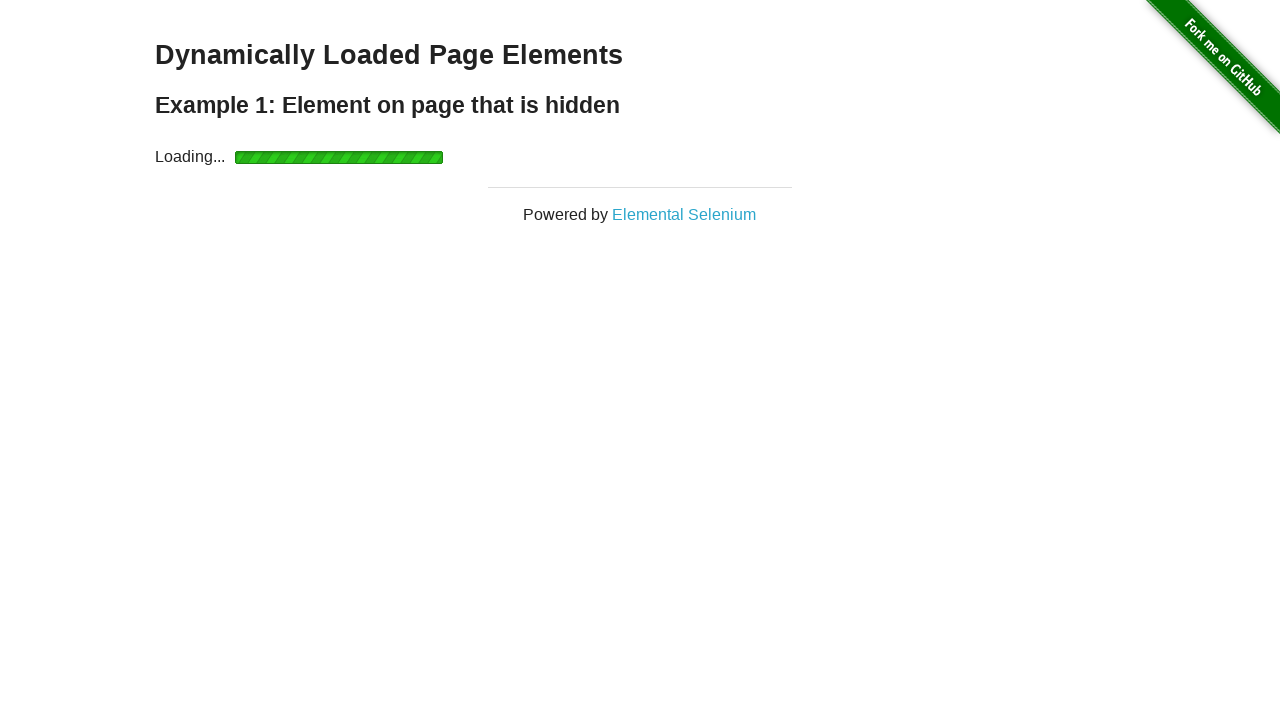

Loading bar appeared
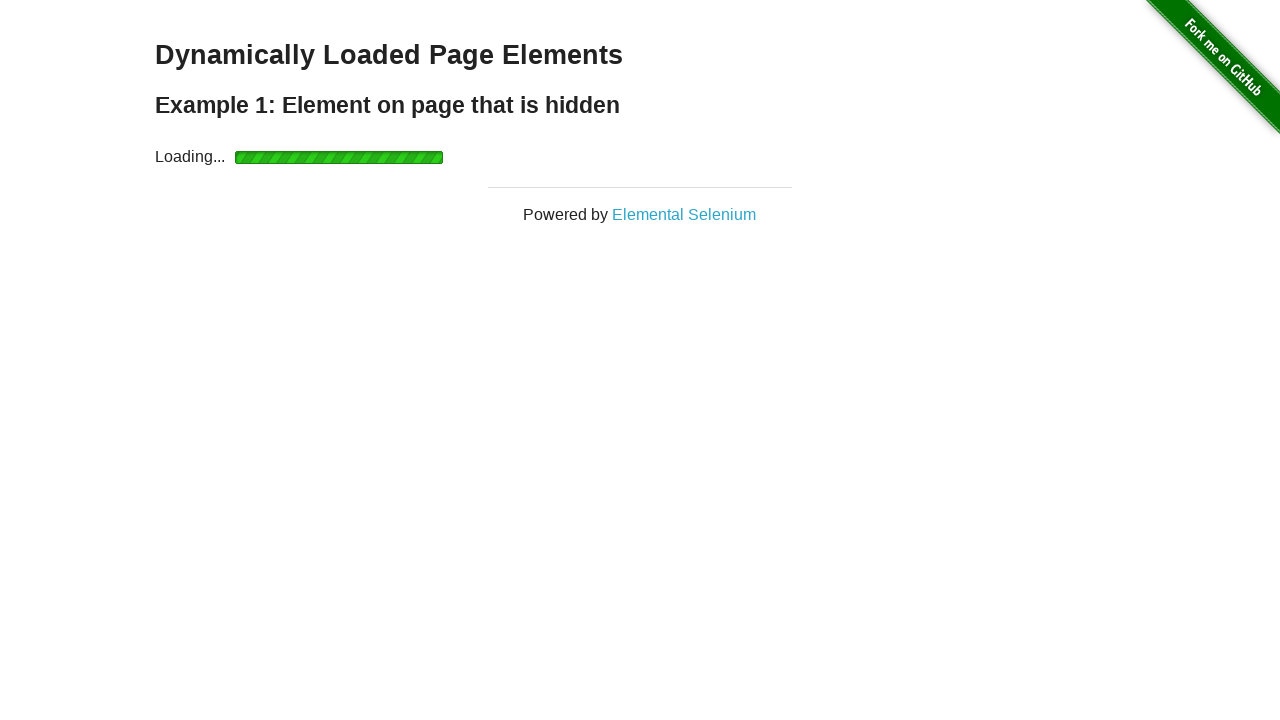

Loading bar disappeared after completion
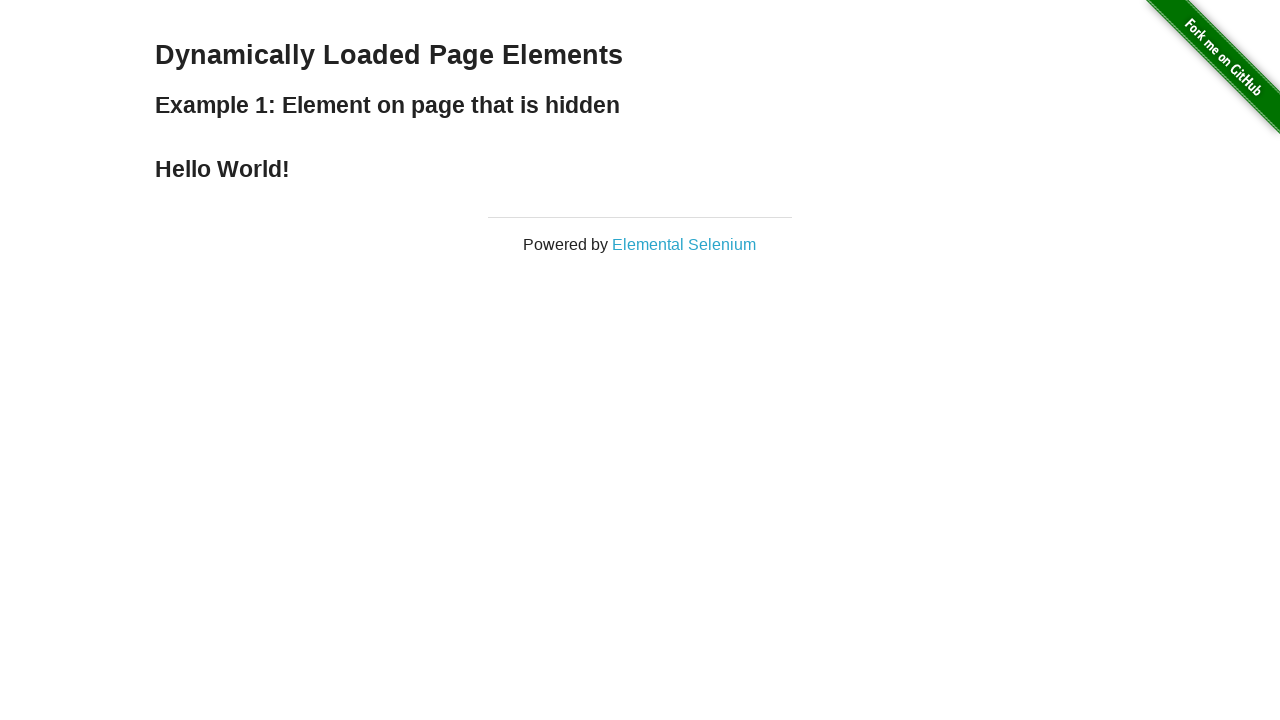

Hello World text element appeared after dynamic loading completed
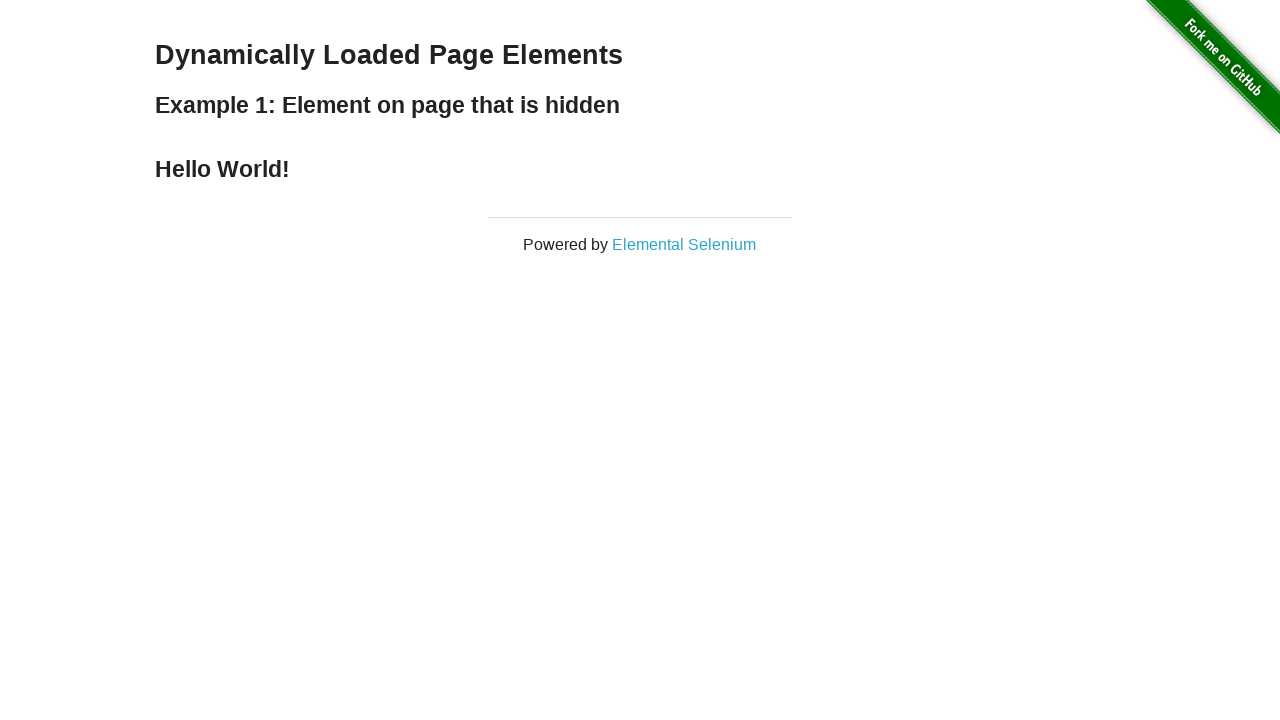

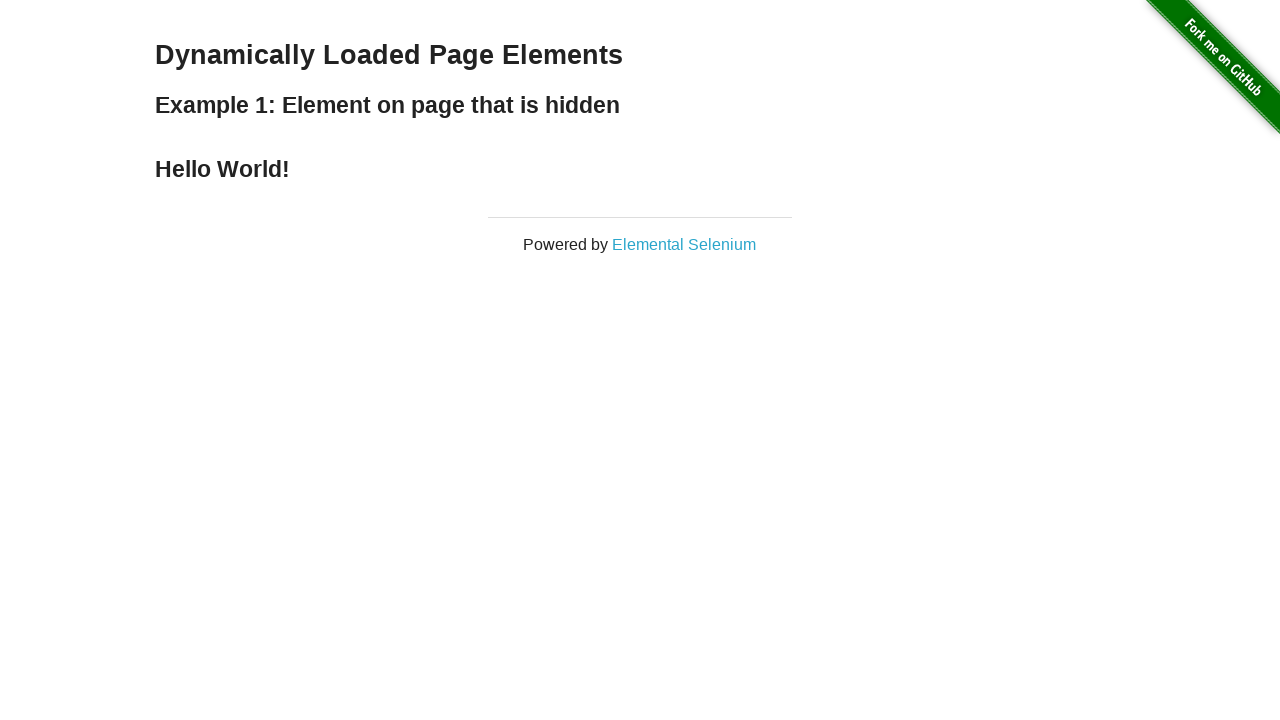